Tests JavaScript alert handling by clicking buttons that trigger different types of alerts (simple alert, confirm dialog, and prompt dialog) and interacting with each one appropriately.

Starting URL: https://the-internet.herokuapp.com/javascript_alerts

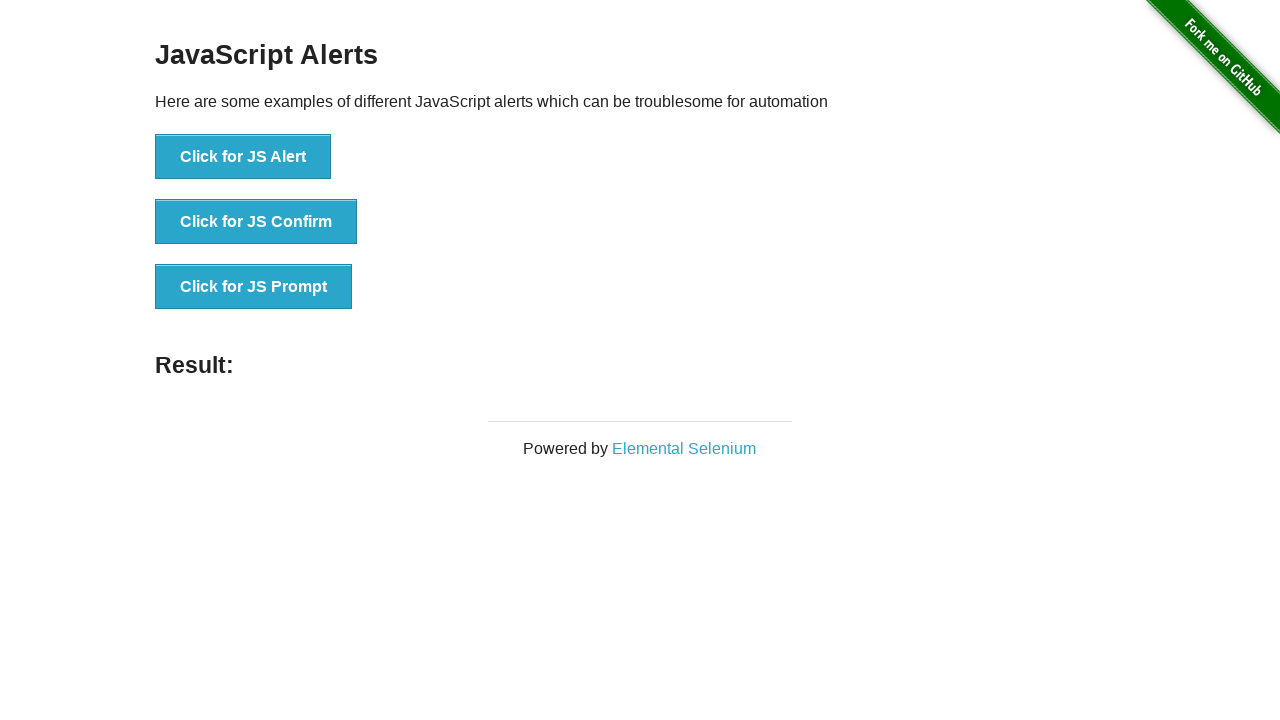

Clicked button to trigger JS Alert at (243, 157) on xpath=//button[text()='Click for JS Alert']
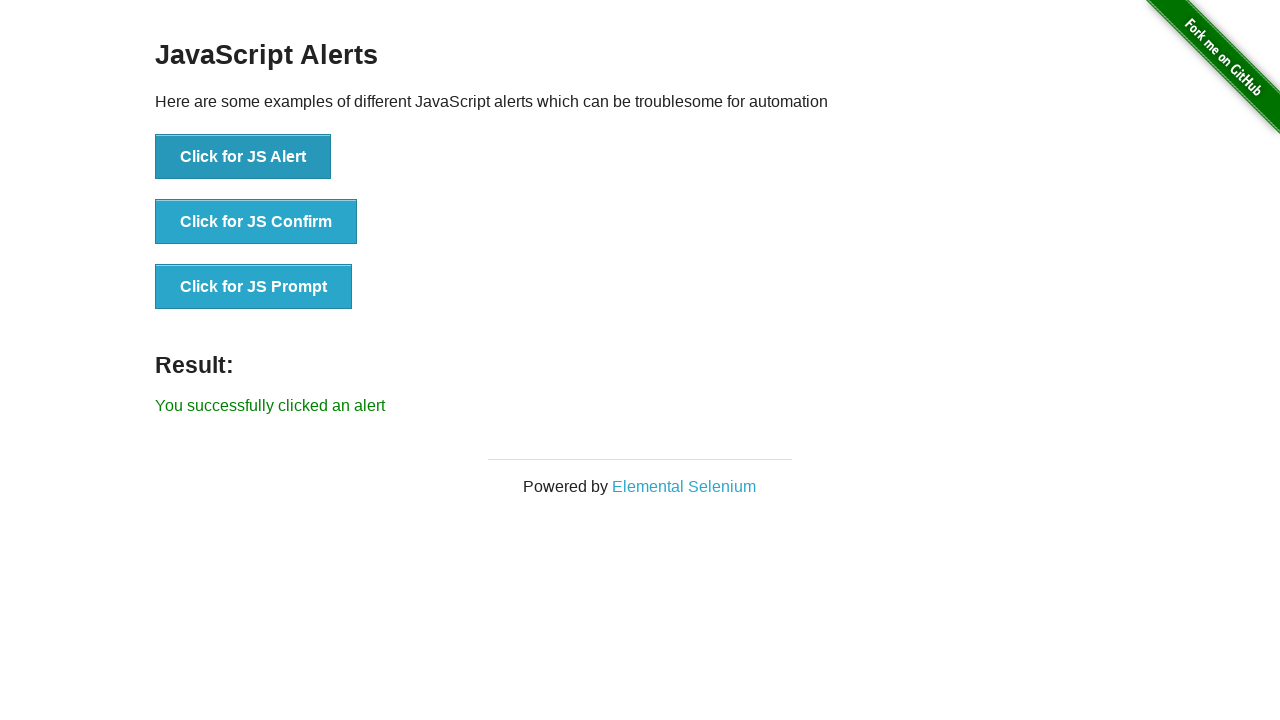

Set up dialog handler to accept alert
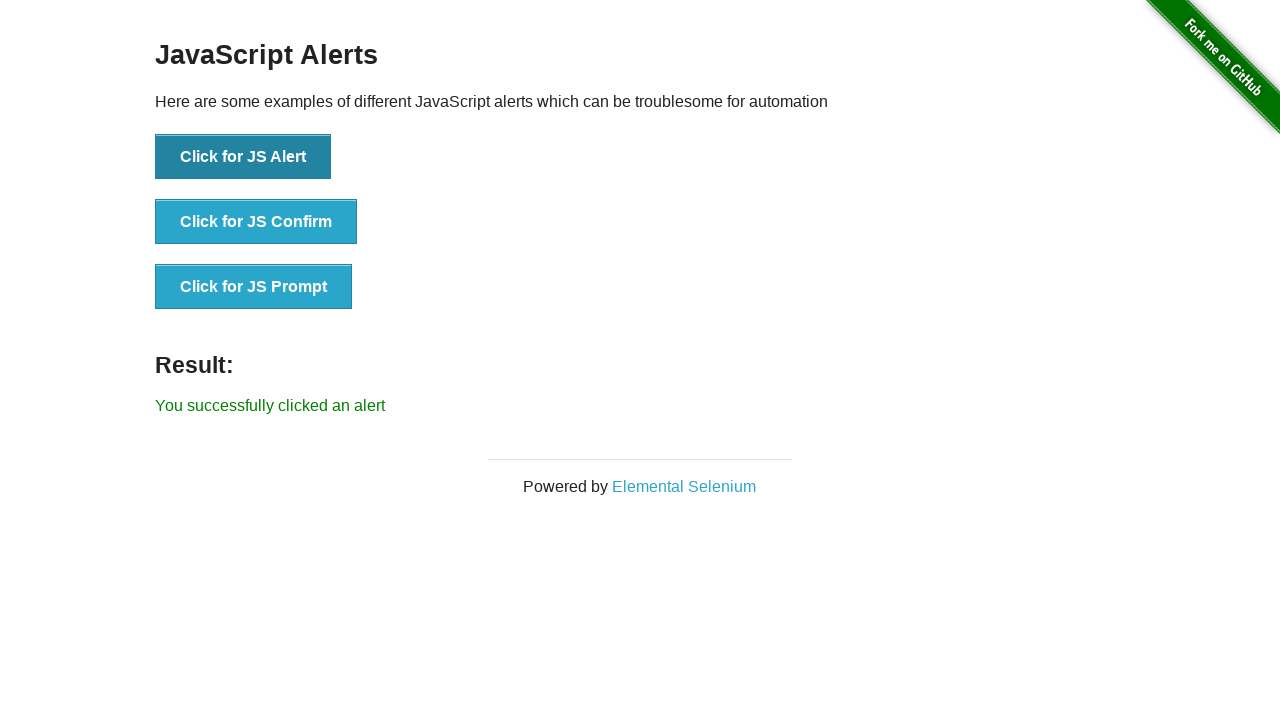

Waited for alert dialog to be handled
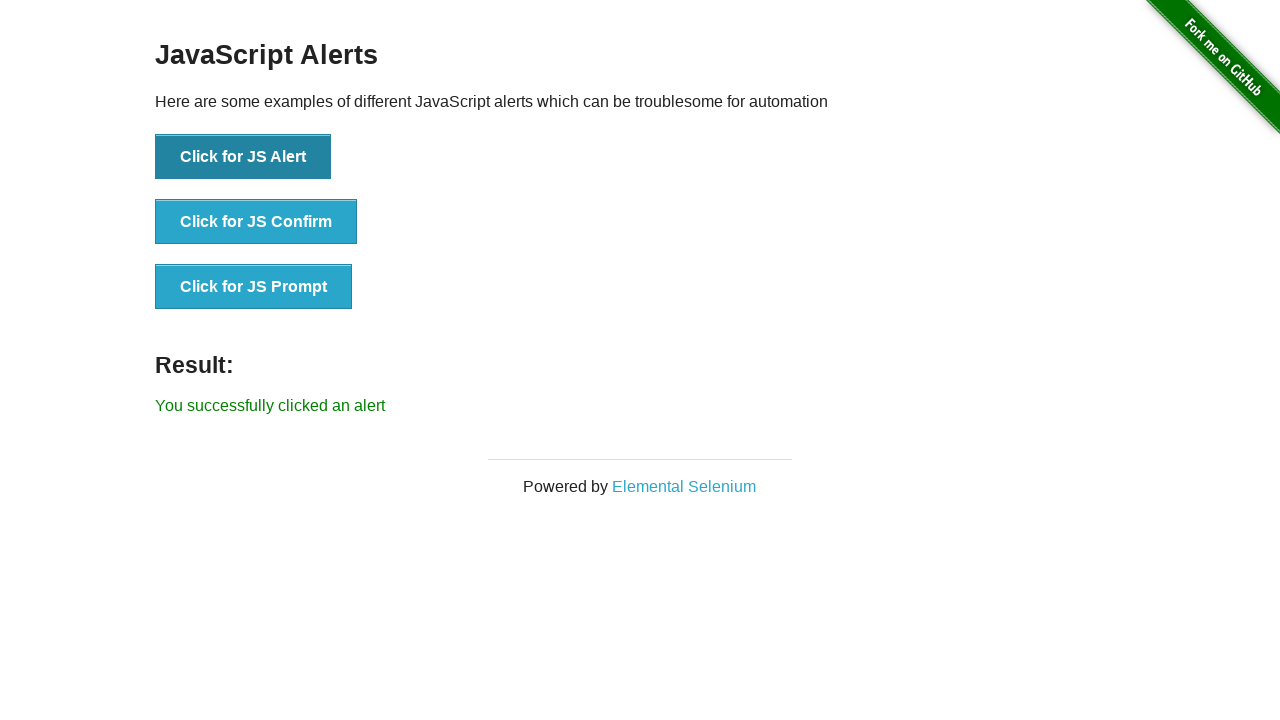

Set up dialog handler to dismiss confirm dialog
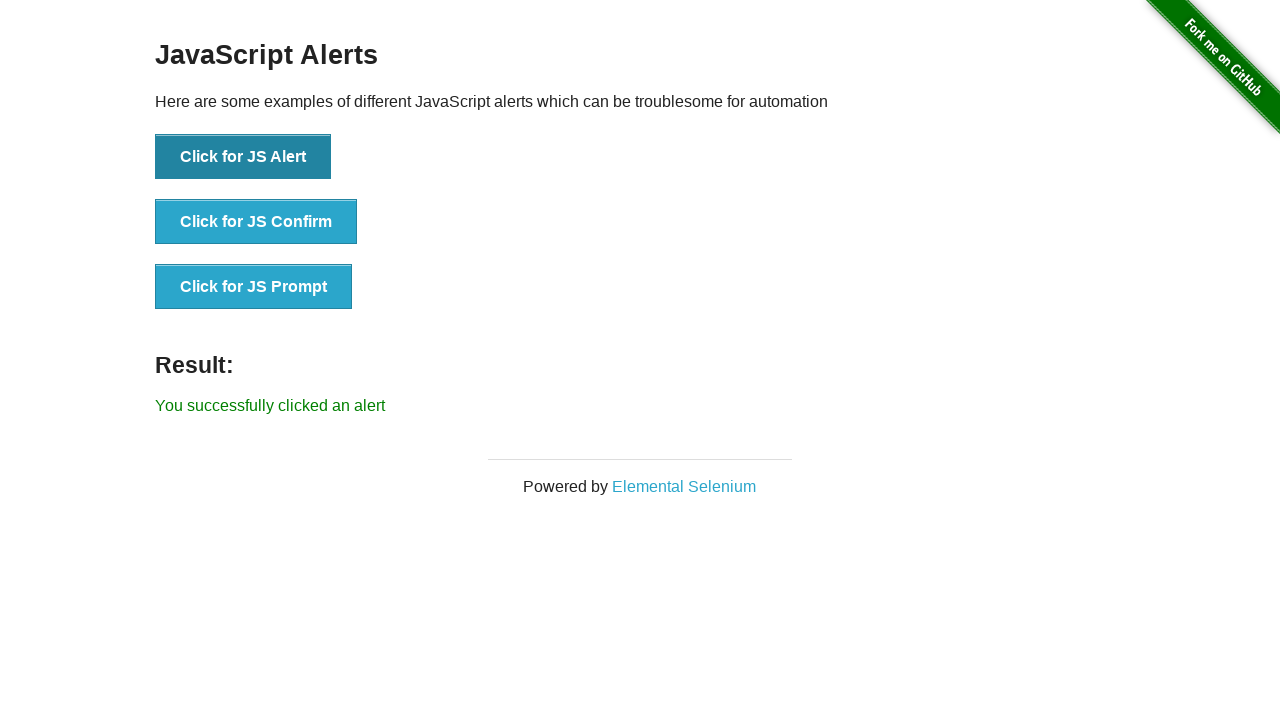

Clicked button to trigger JS Confirm dialog at (256, 222) on xpath=//button[text()='Click for JS Confirm']
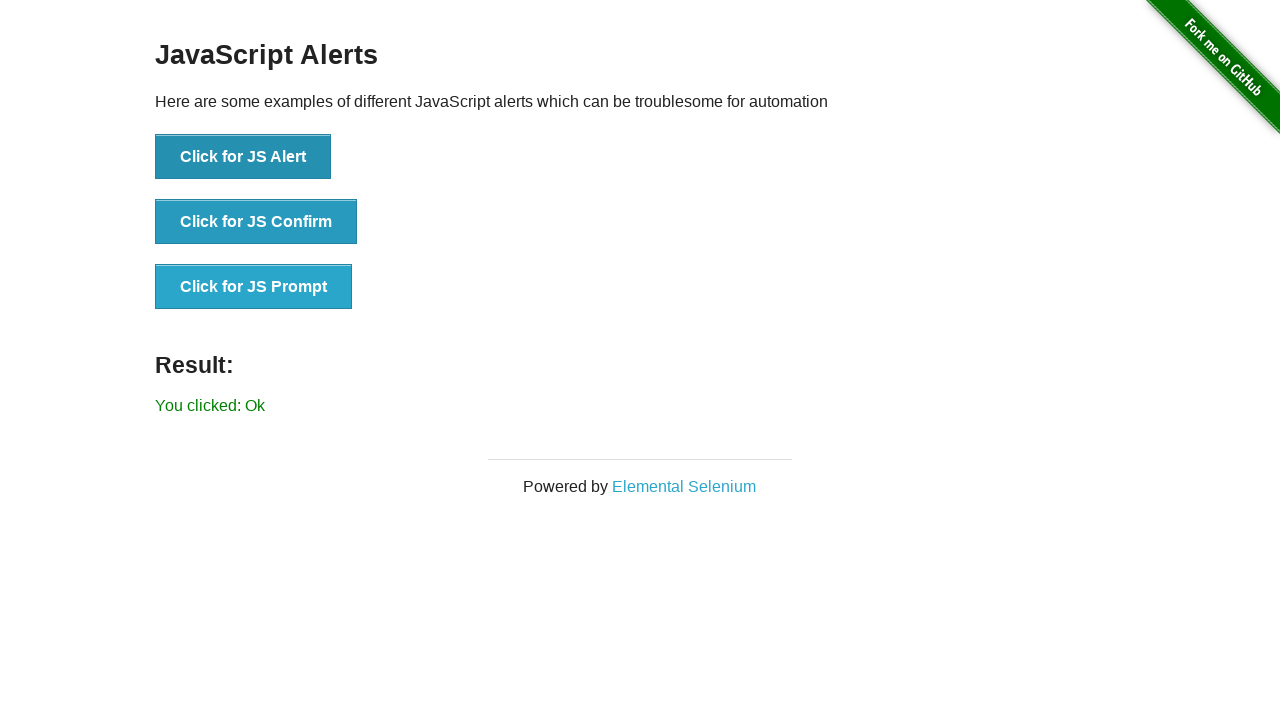

Waited for confirm dialog to be dismissed
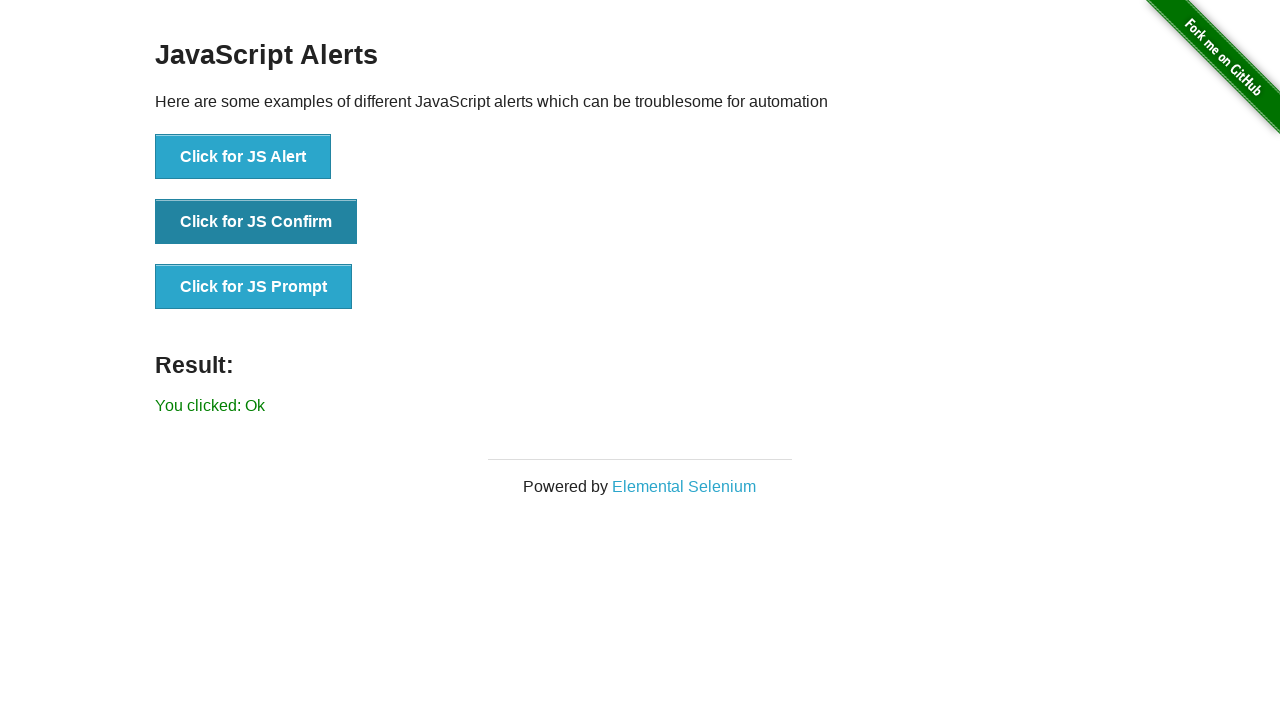

Set up dialog handler to accept prompt with text 'Hiee'
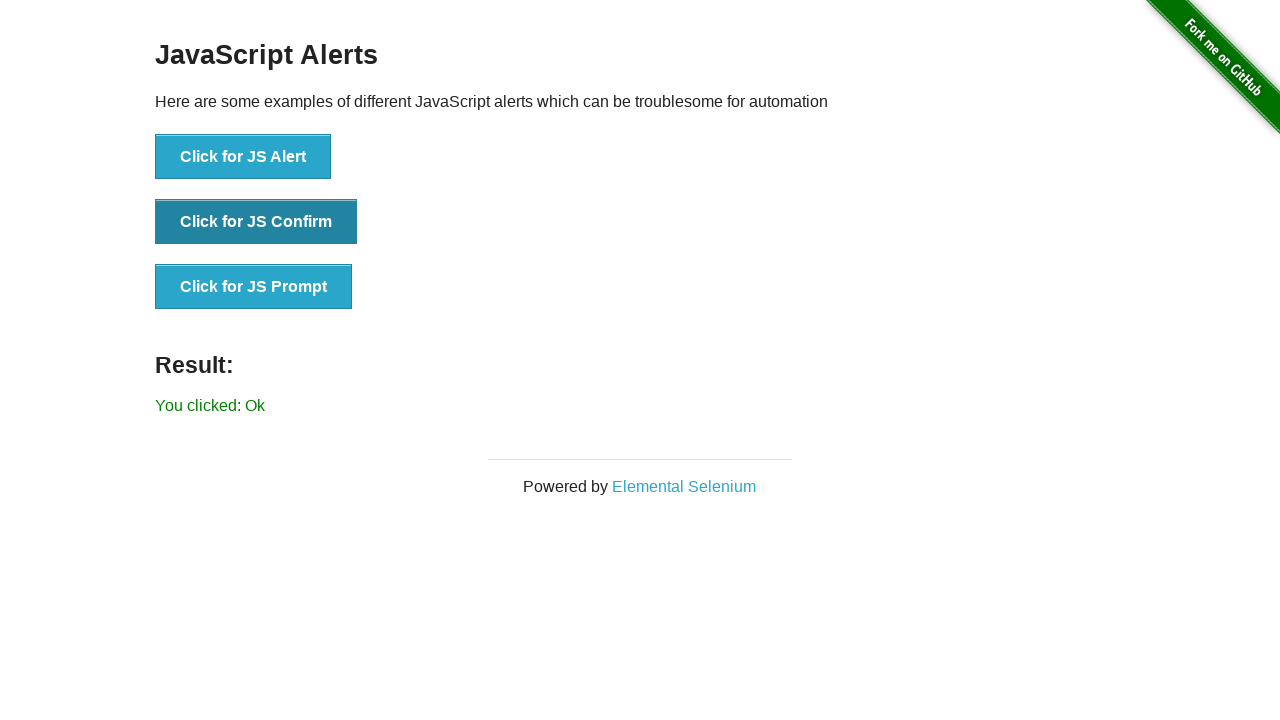

Clicked button to trigger JS Prompt dialog at (254, 287) on xpath=//button[text()='Click for JS Prompt']
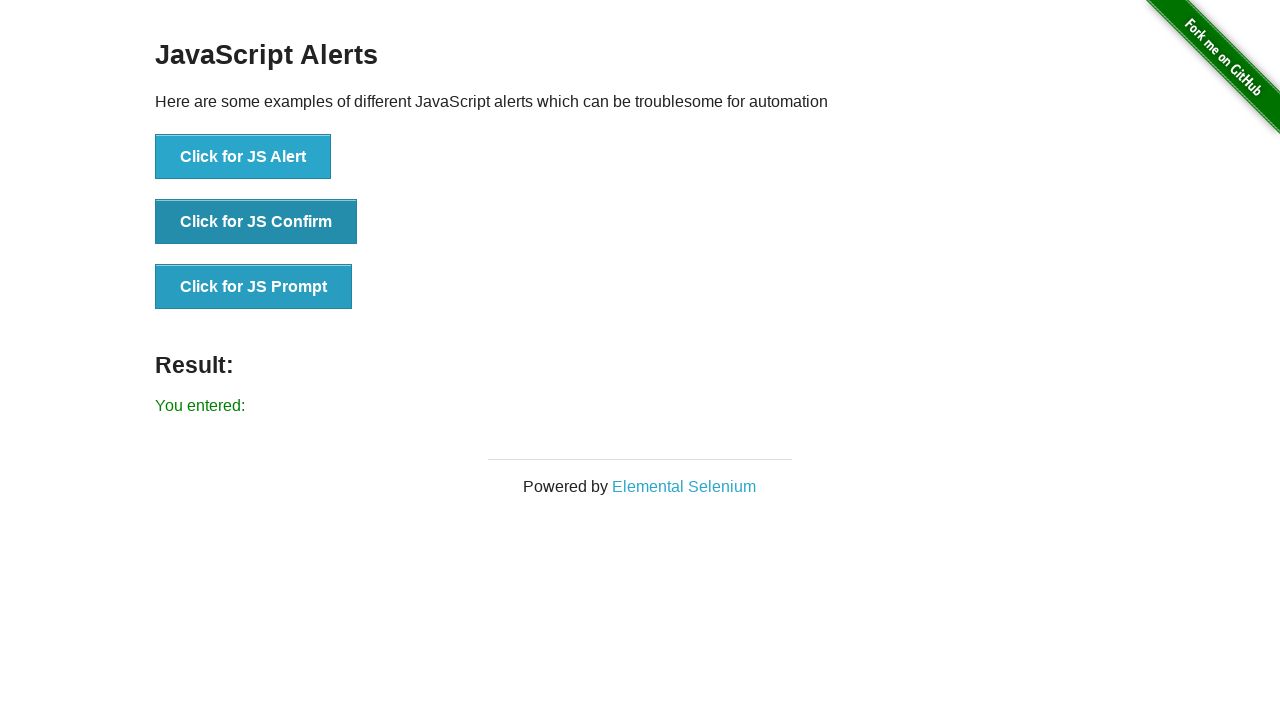

Waited for prompt dialog to be handled
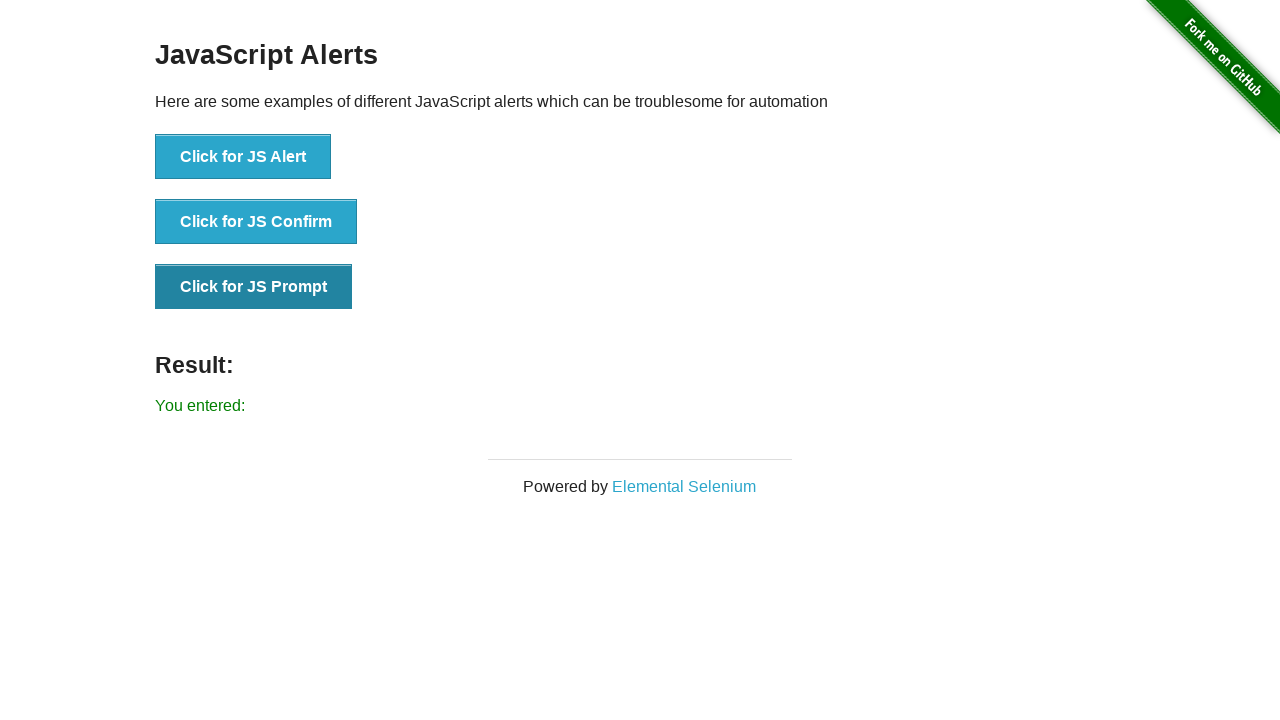

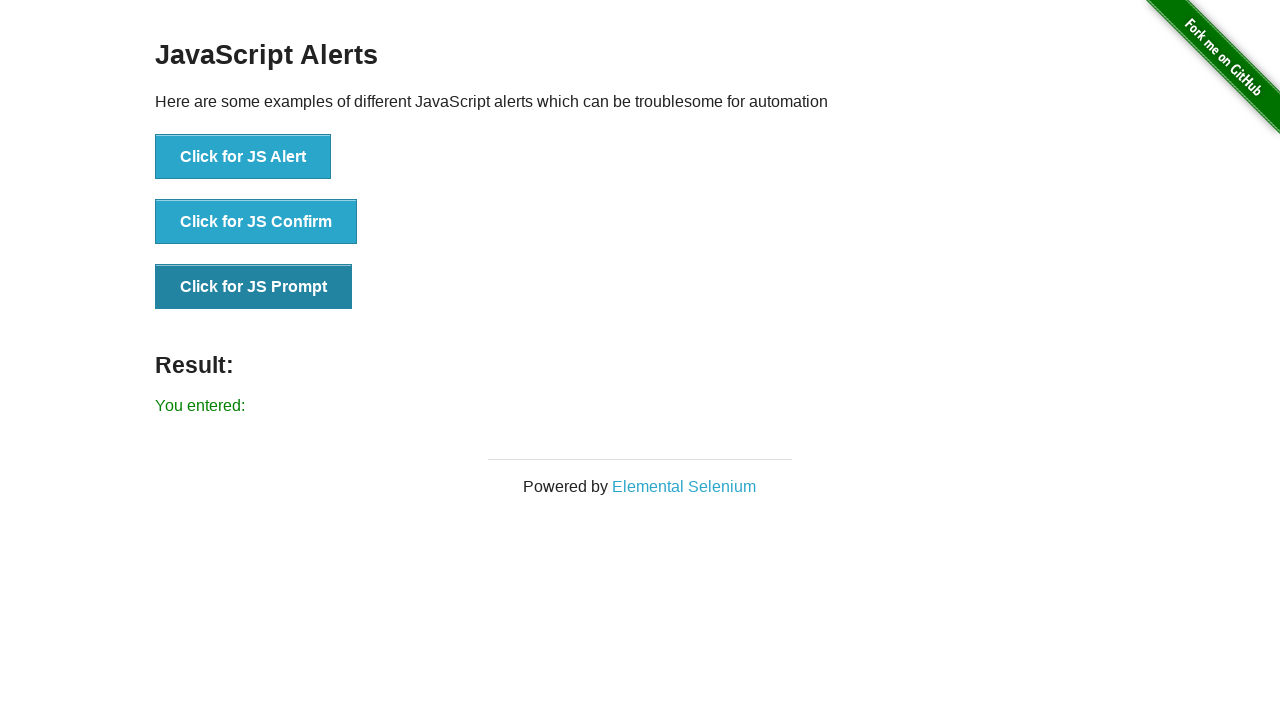